Tests input functionality by navigating to inputs page and filling a number input field

Starting URL: https://practice.cydeo.com/

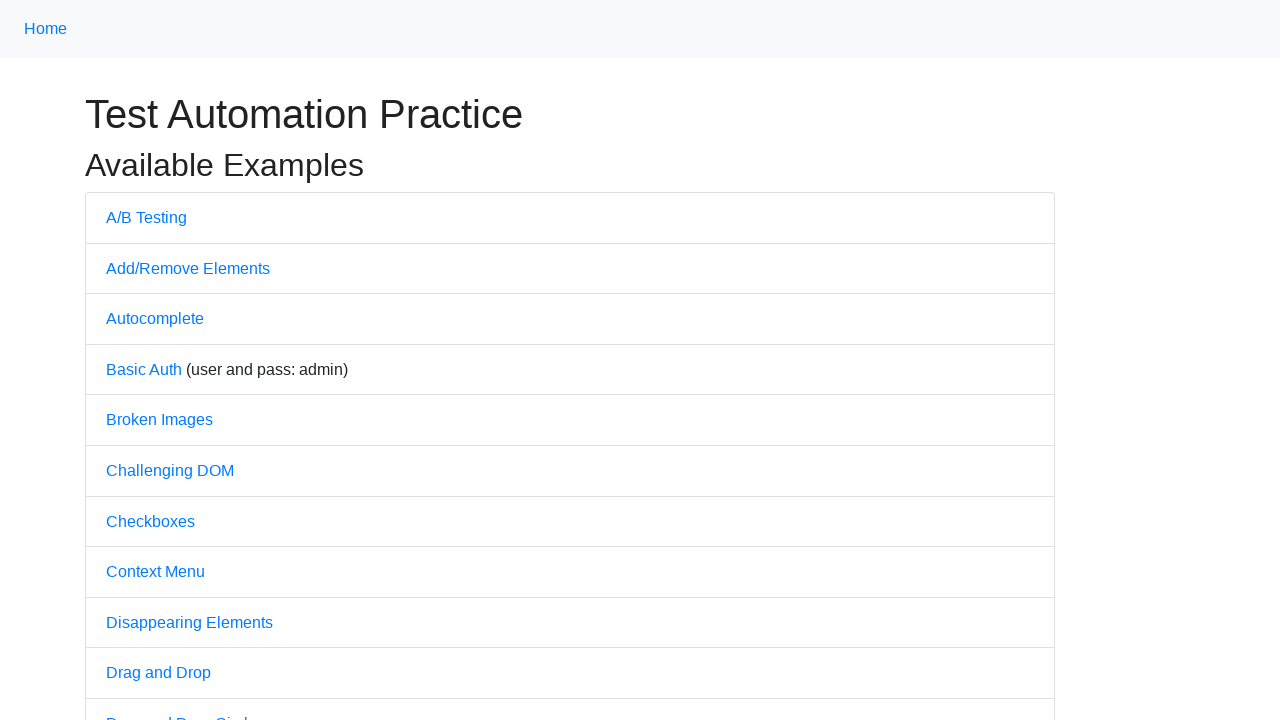

Clicked on Inputs link at (128, 361) on text='Inputs'
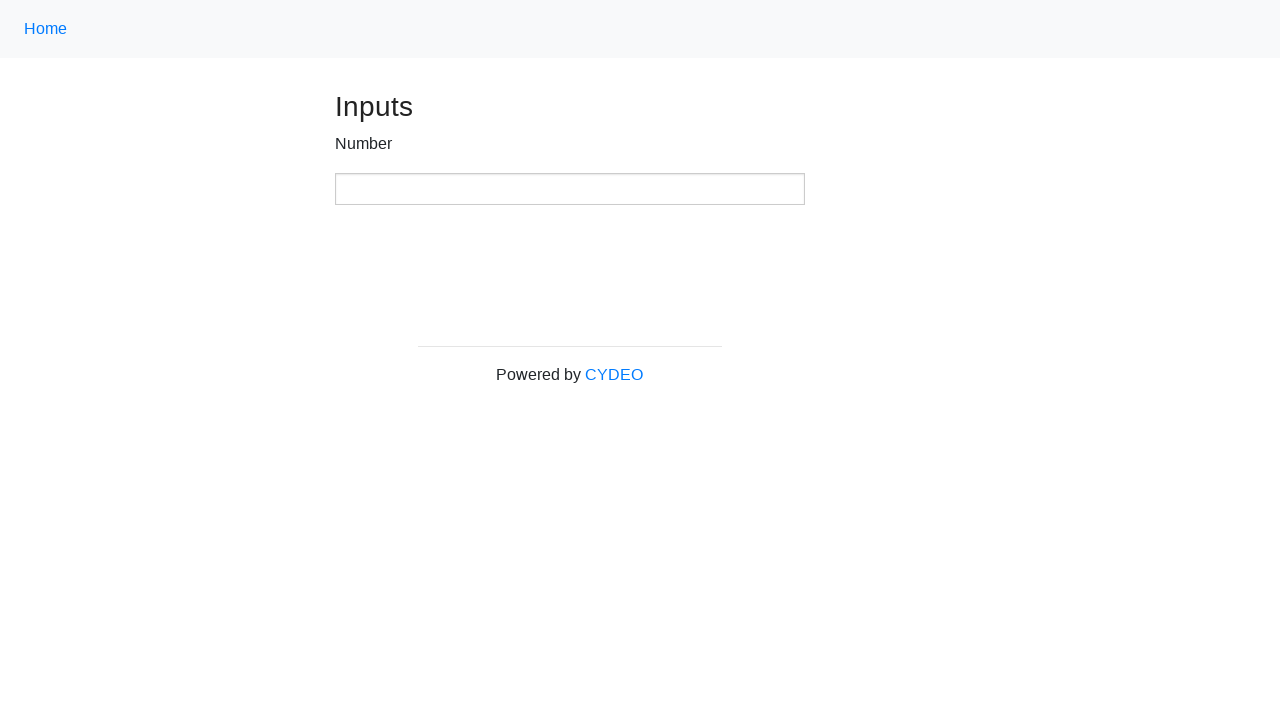

Filled number input field with value '98765' on xpath=//input[@type='number']
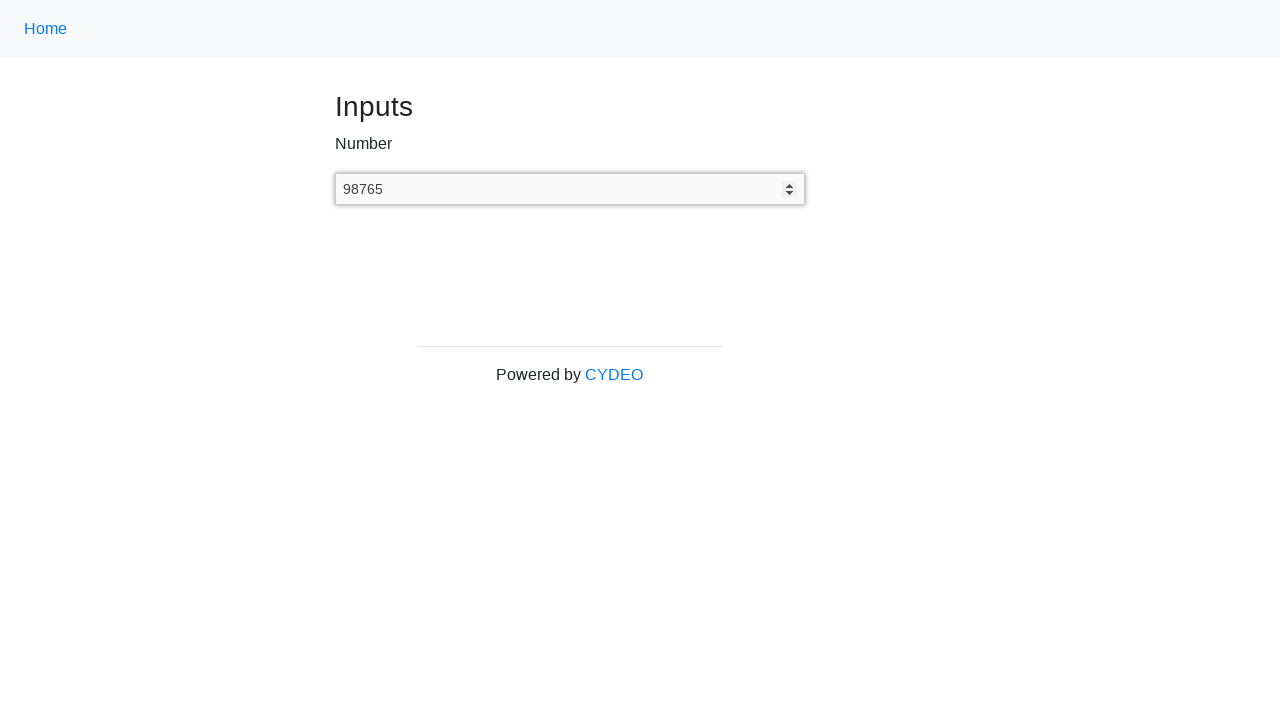

Retrieved input value from number field
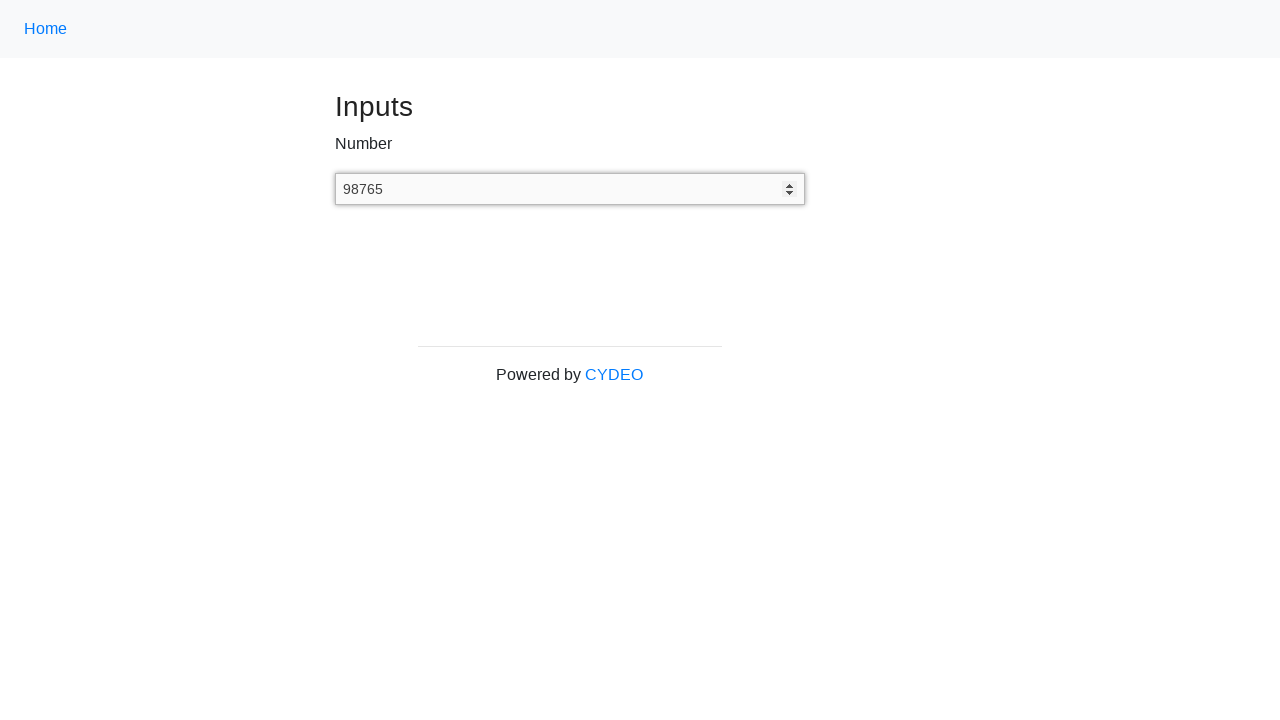

Asserted that input value equals '98765'
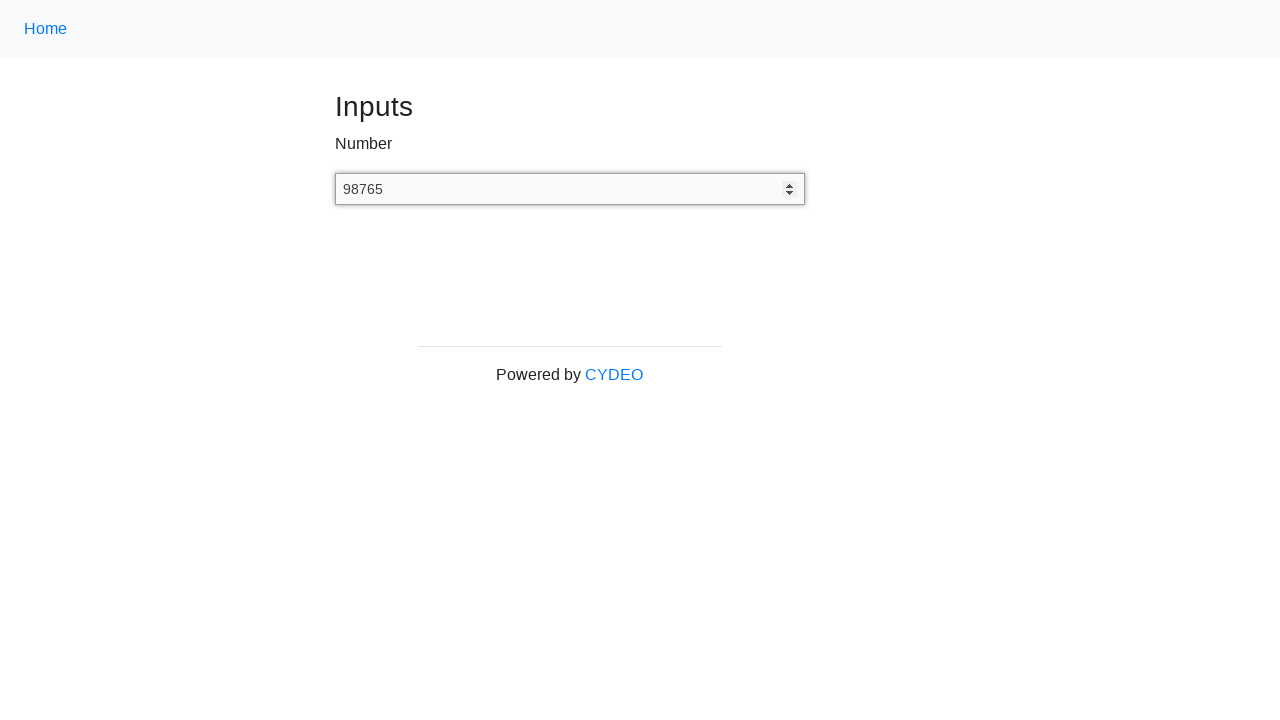

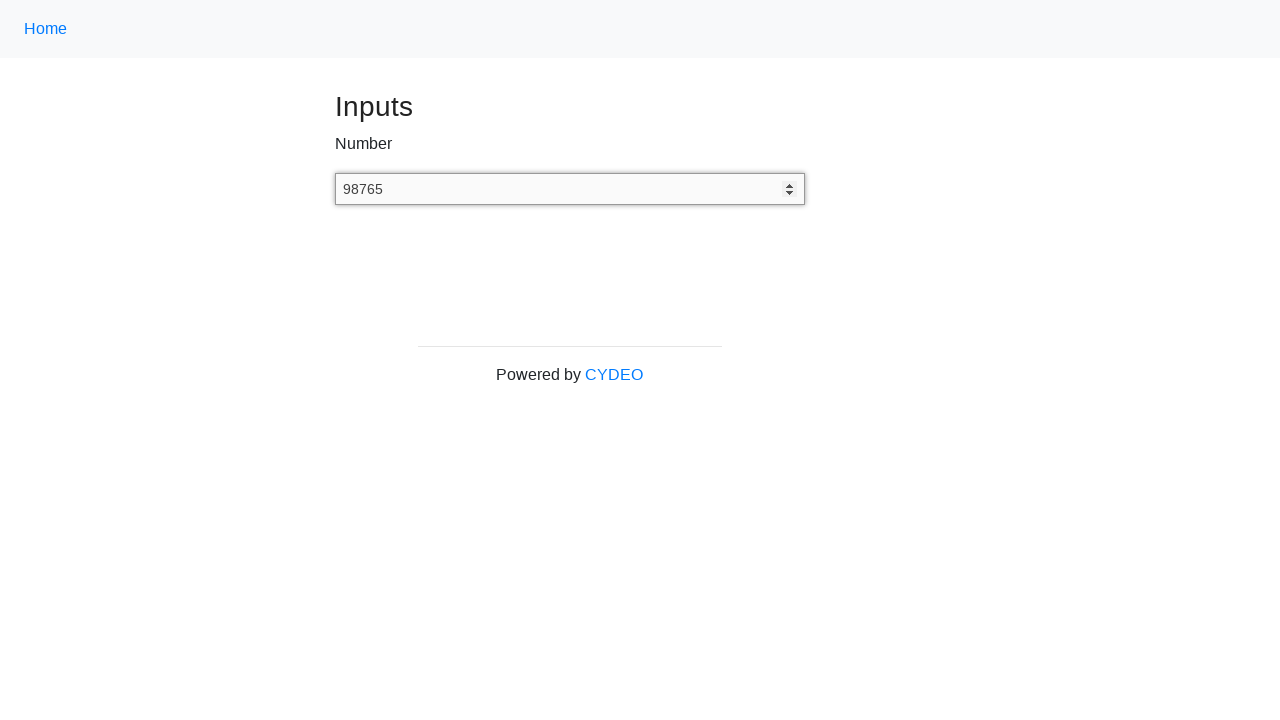